Navigates to Finviz PLTR stock page and waits for the chart to load

Starting URL: https://finviz.com/quote.ashx?t=PLTR&p=d

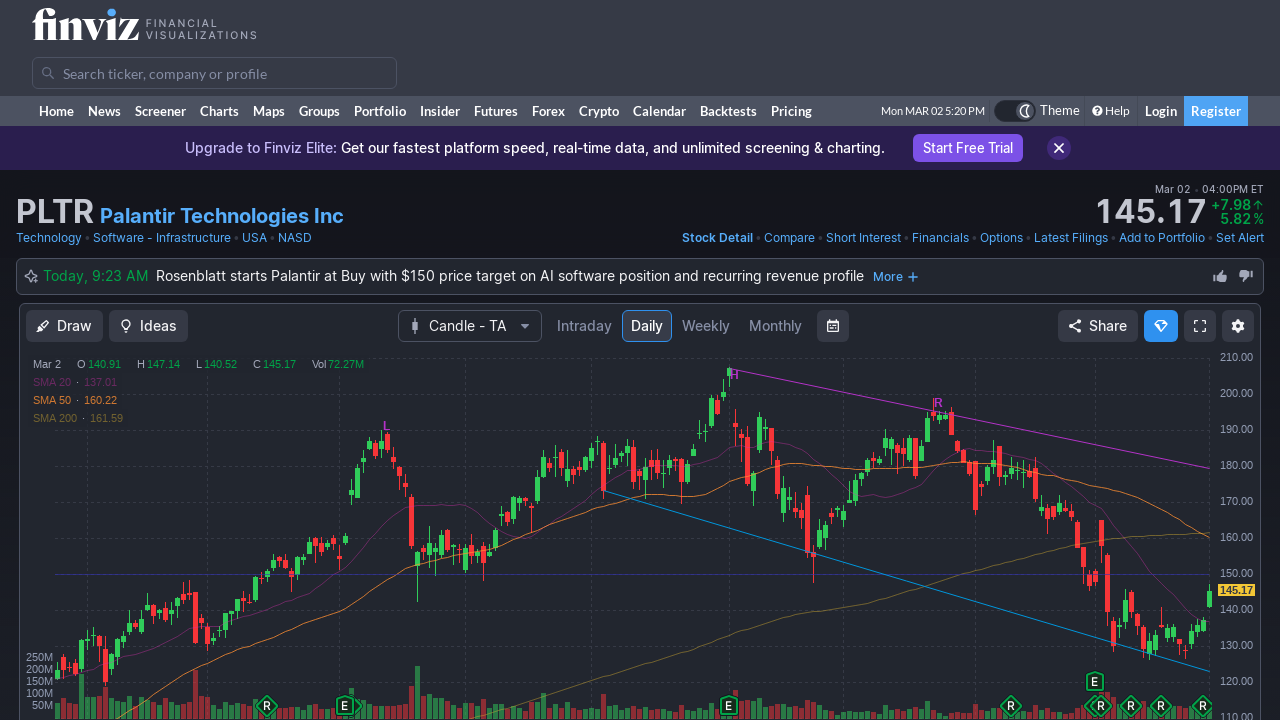

Navigated to Finviz PLTR stock page
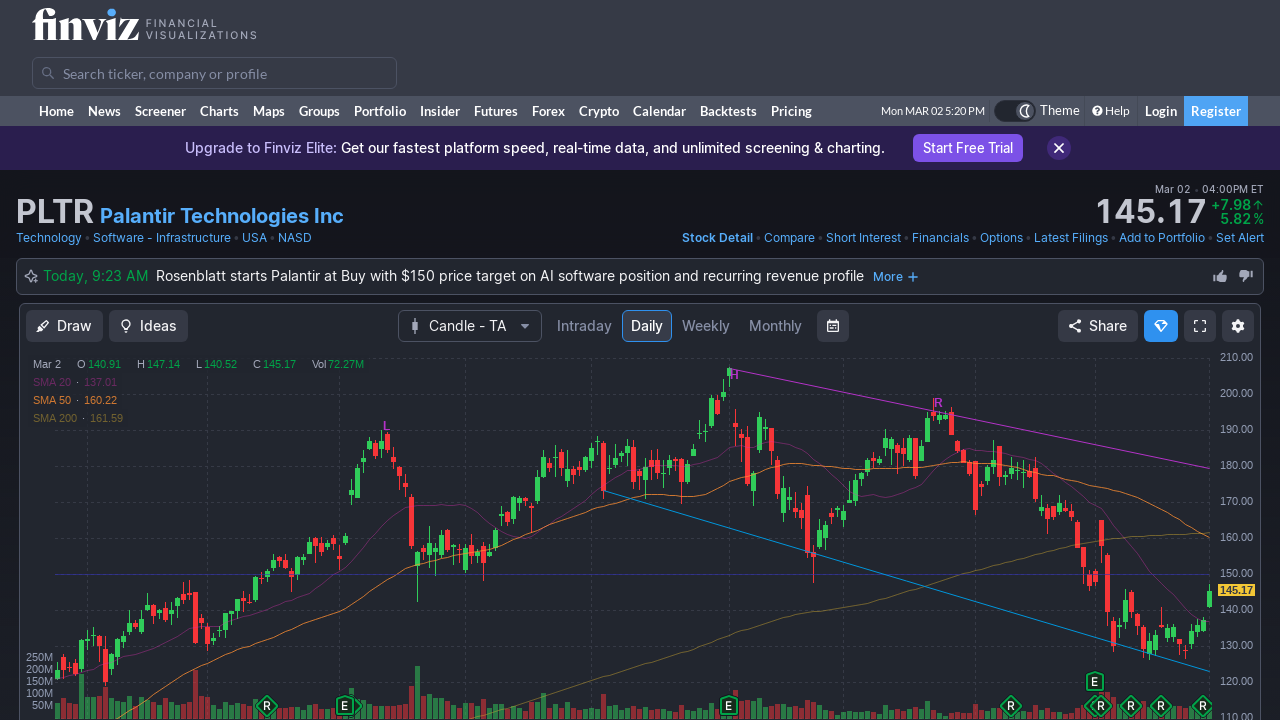

Chart loaded on PLTR stock page
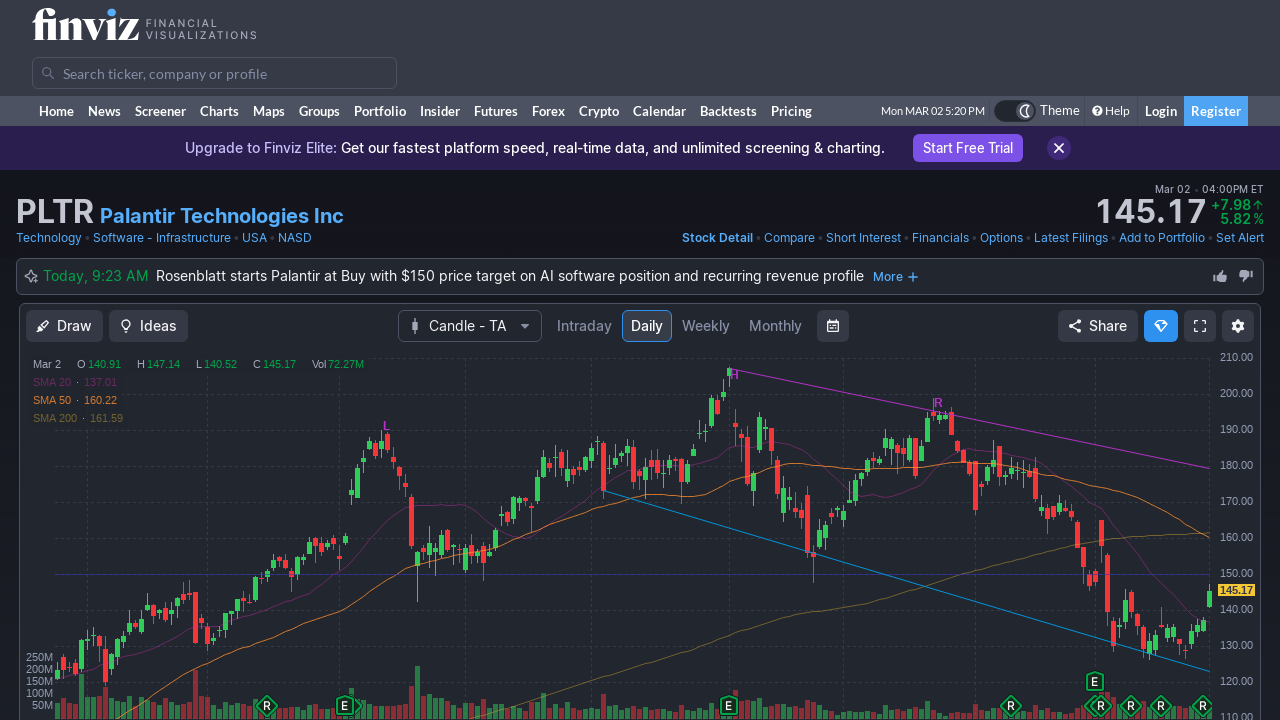

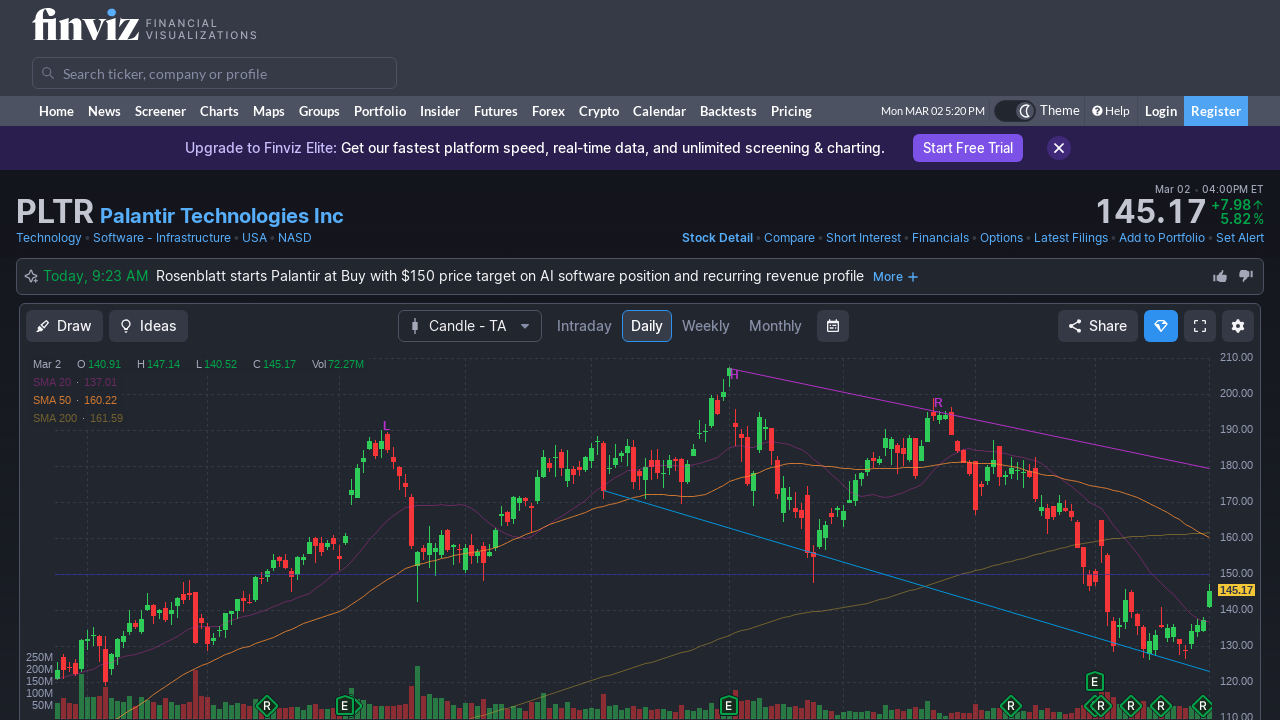